Tests an e-commerce checkout flow by adding products to cart, proceeding through checkout, selecting country, and completing the order

Starting URL: https://rahulshettyacademy.com/seleniumPractise/#/

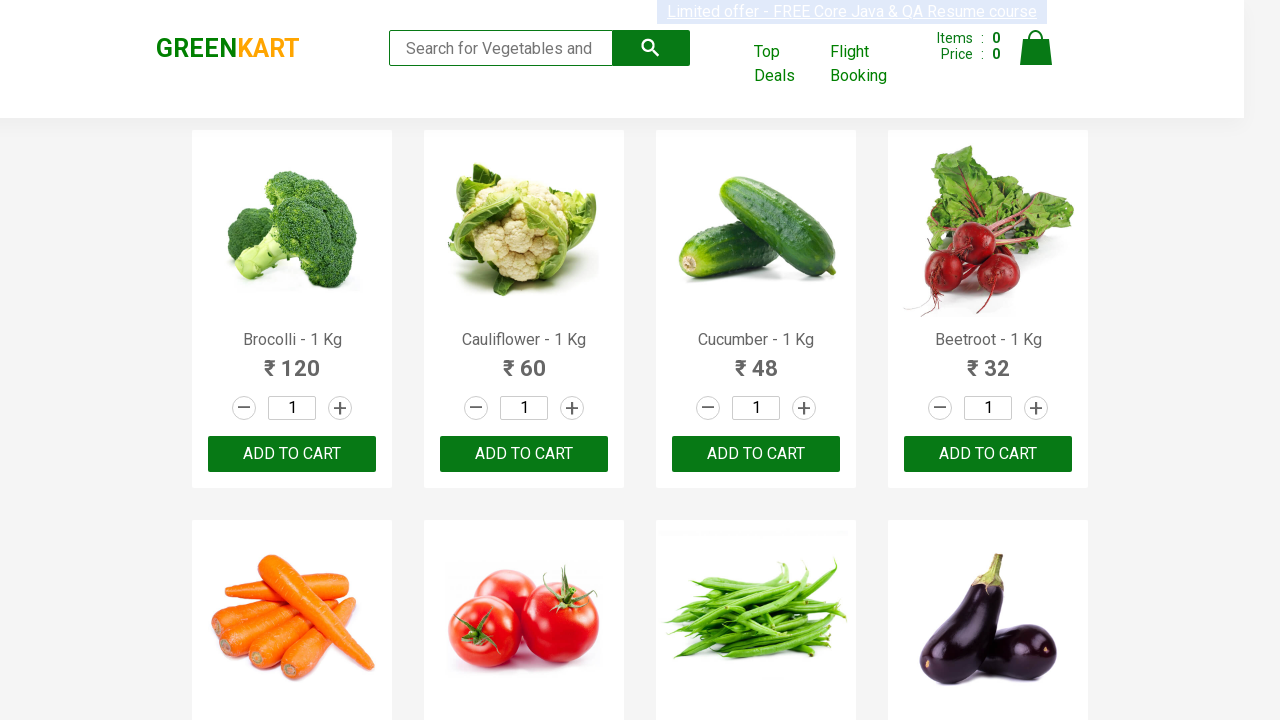

Clicked on Cauliflower - 1 Kg product at (524, 340) on xpath=//h4[text()='Cauliflower - 1 Kg']
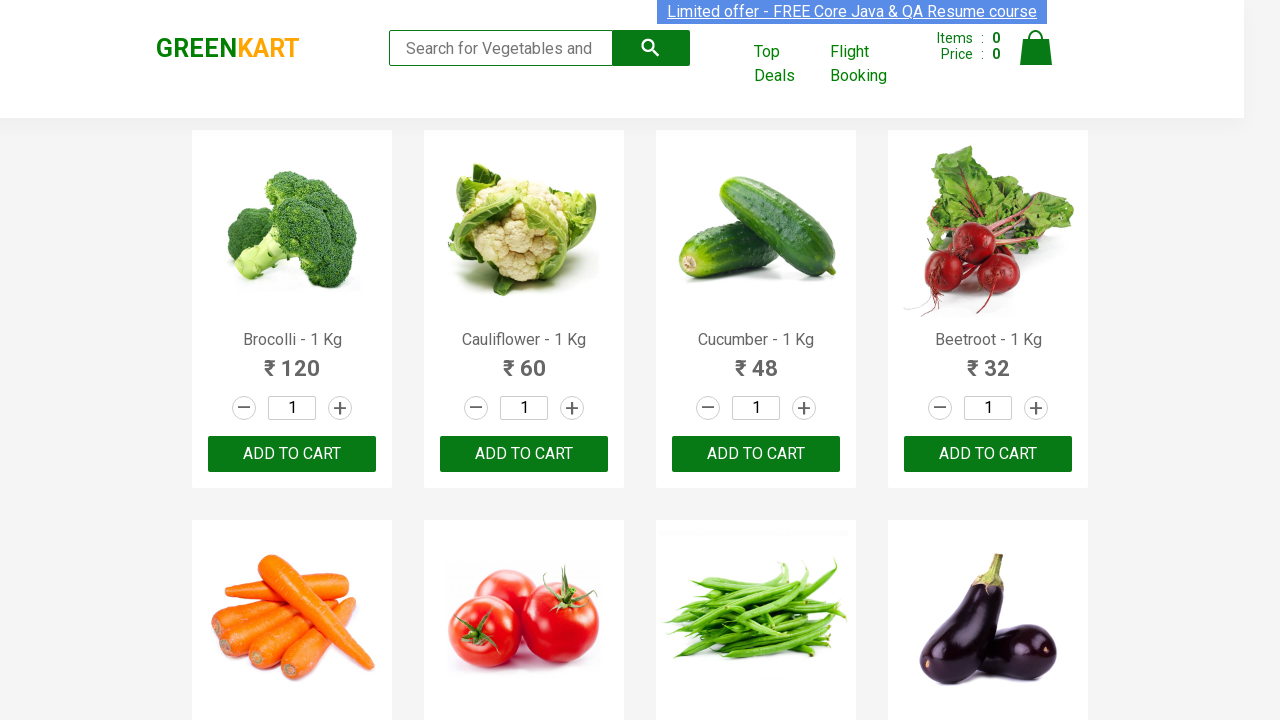

Clicked on cart icon to view cart at (1036, 48) on div.cart a.cart-icon:nth-child(5) > img:nth-child(1)
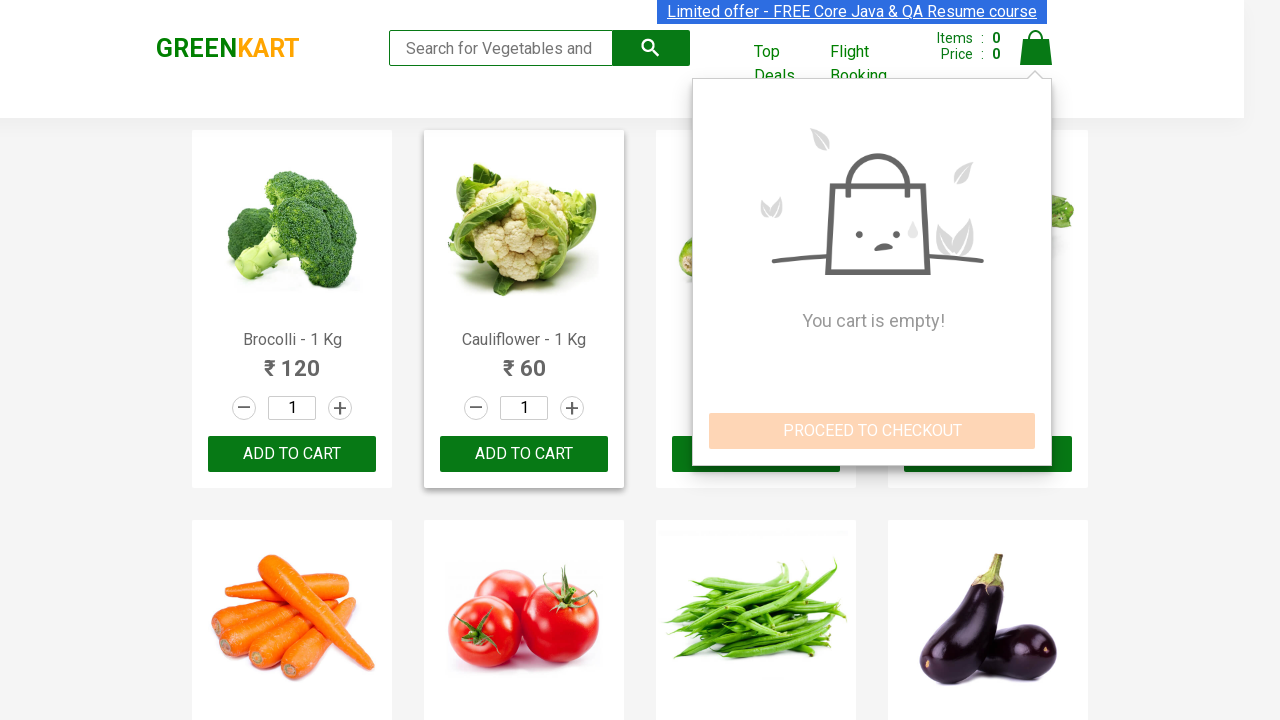

Clicked PROCEED TO CHECKOUT button at (872, 431) on xpath=//button[text()='PROCEED TO CHECKOUT']
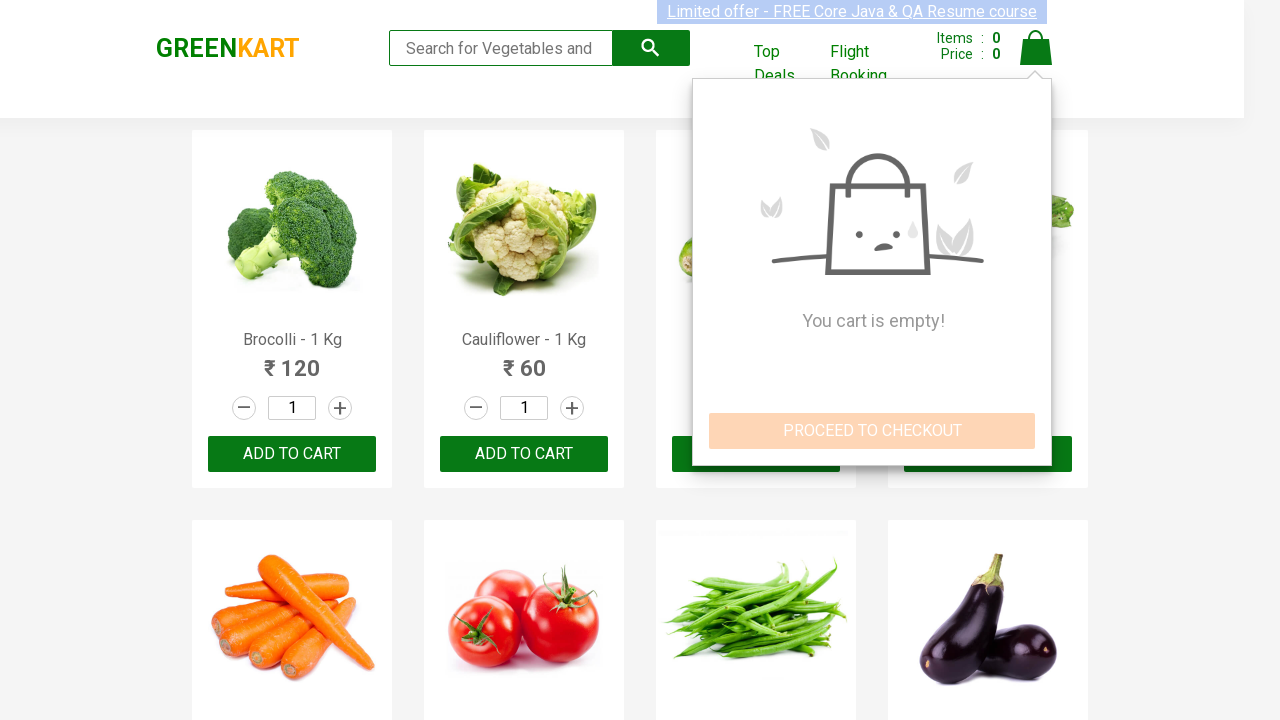

Clicked Place Order button at (1036, 388) on xpath=//button[text()='Place Order']
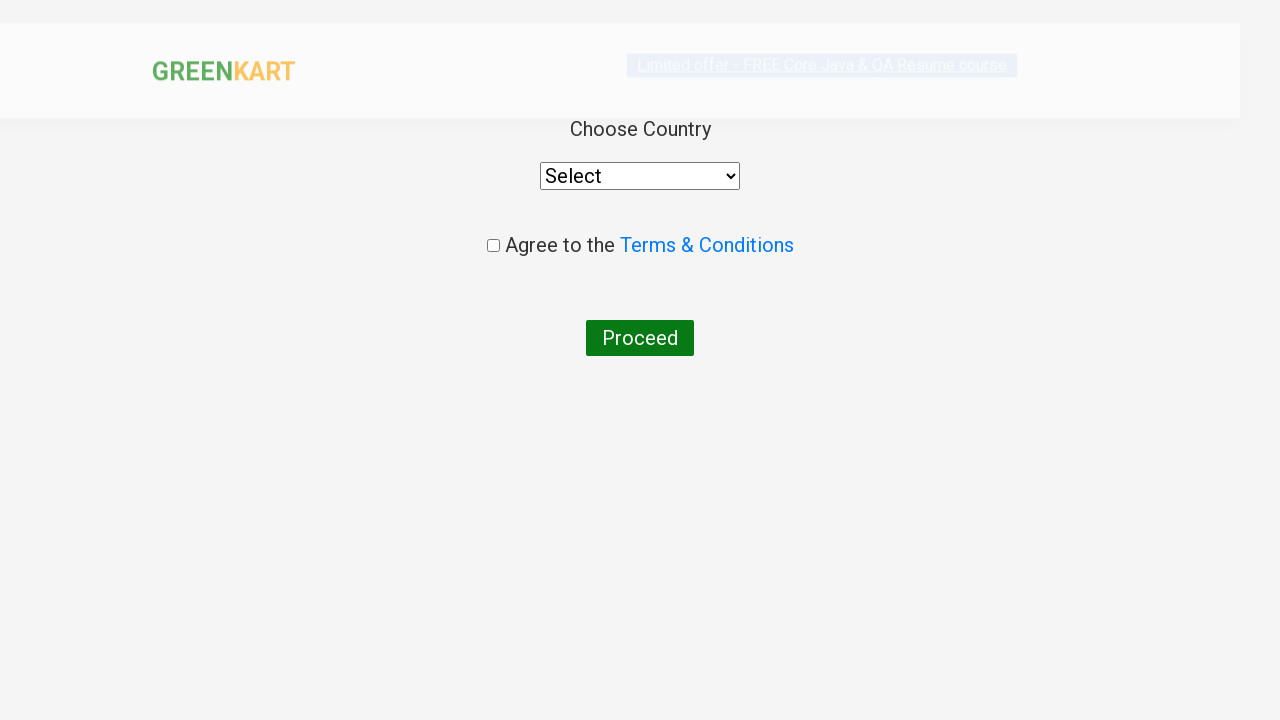

Selected India from country dropdown on //body/div[@id='root']/div[1]/div[1]/div[1]/div[1]/div[1]/select[1]
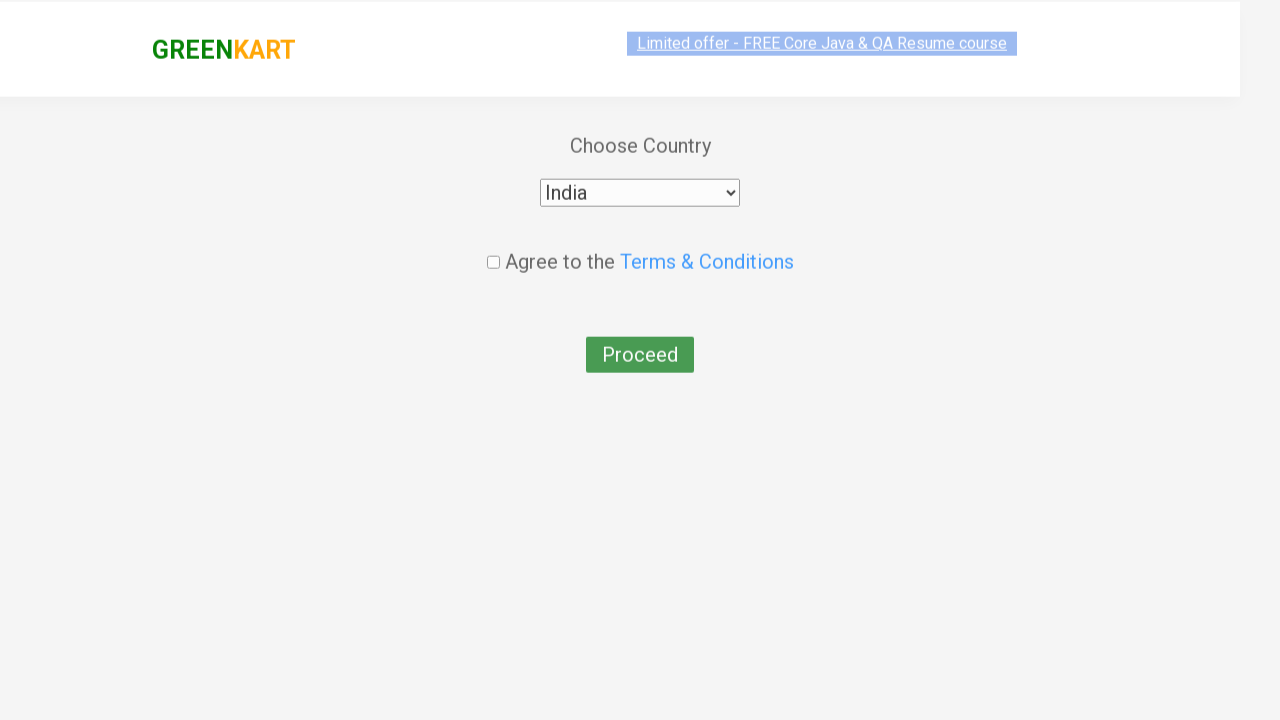

Checked terms and conditions checkbox at (493, 246) on .chkAgree
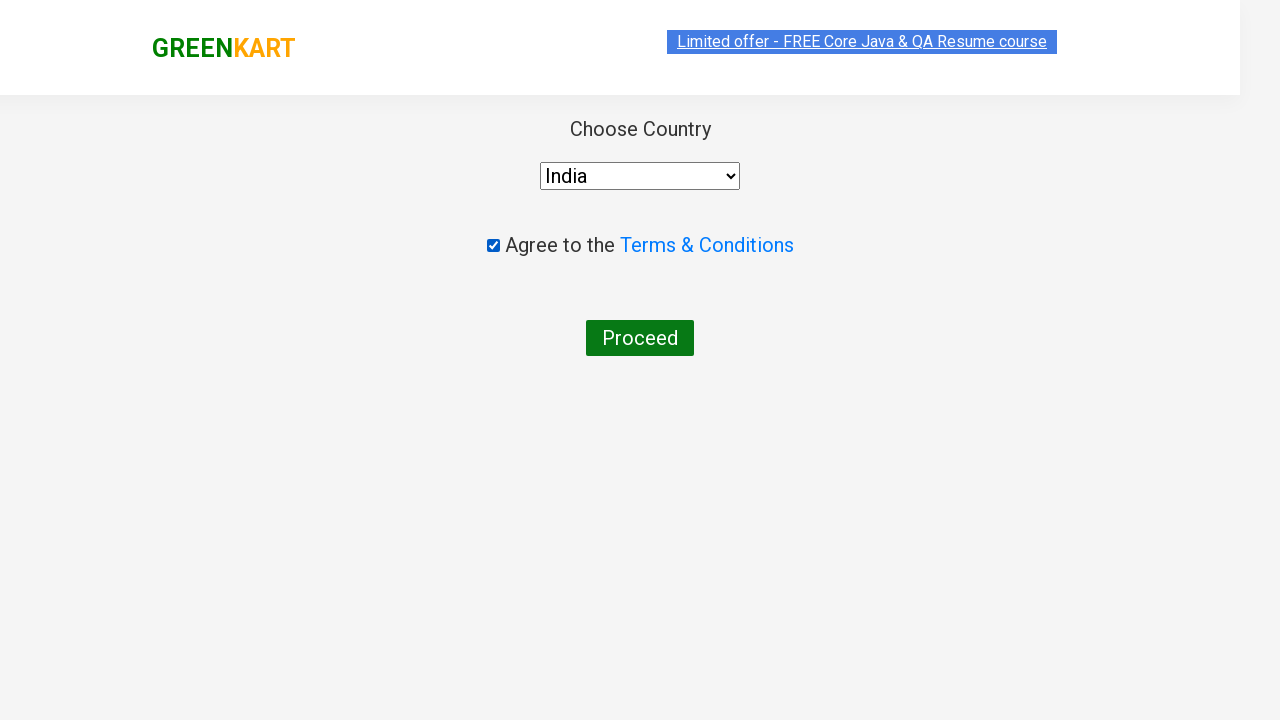

Clicked Proceed button to complete order at (640, 338) on xpath=//button[text()='Proceed']
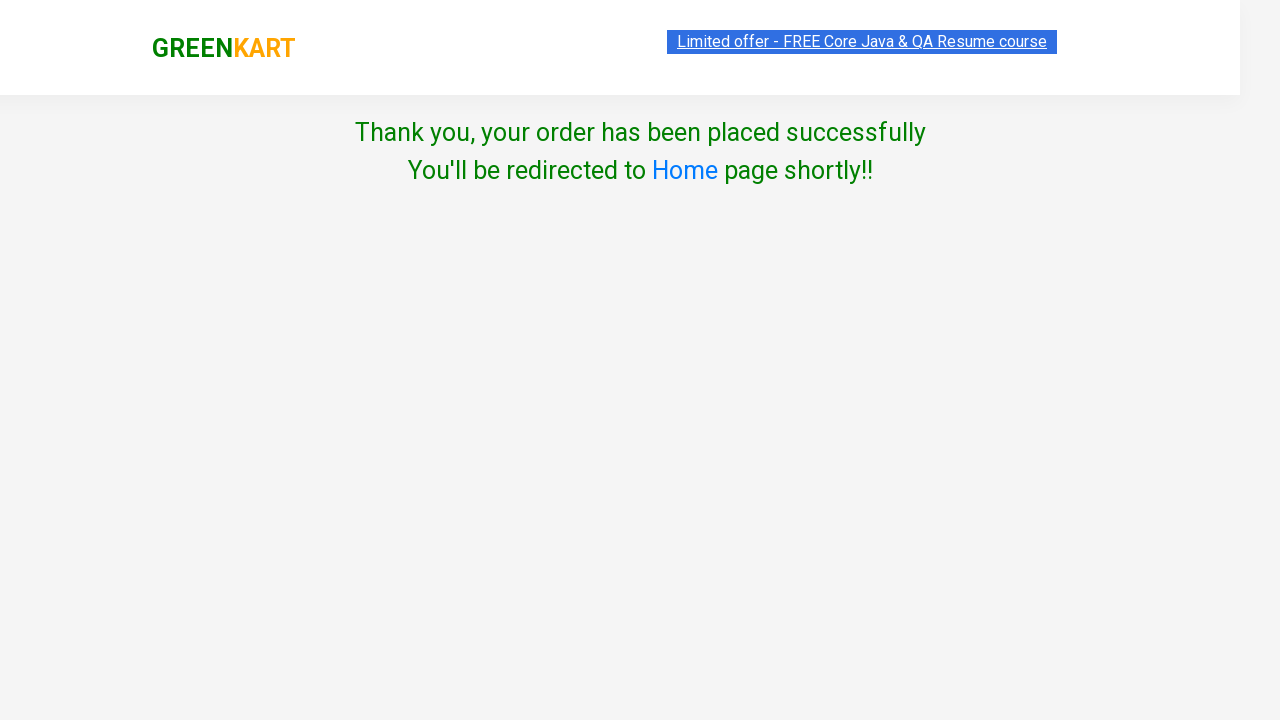

Order completed successfully - Thank you message appeared
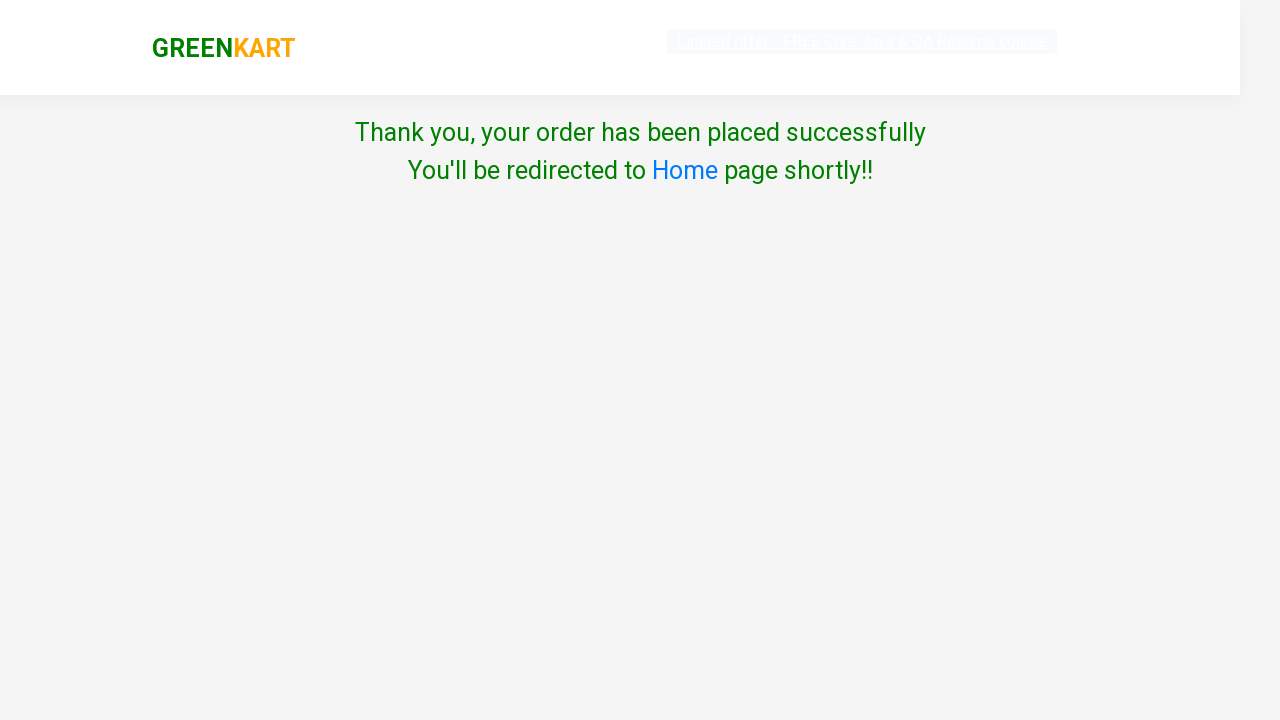

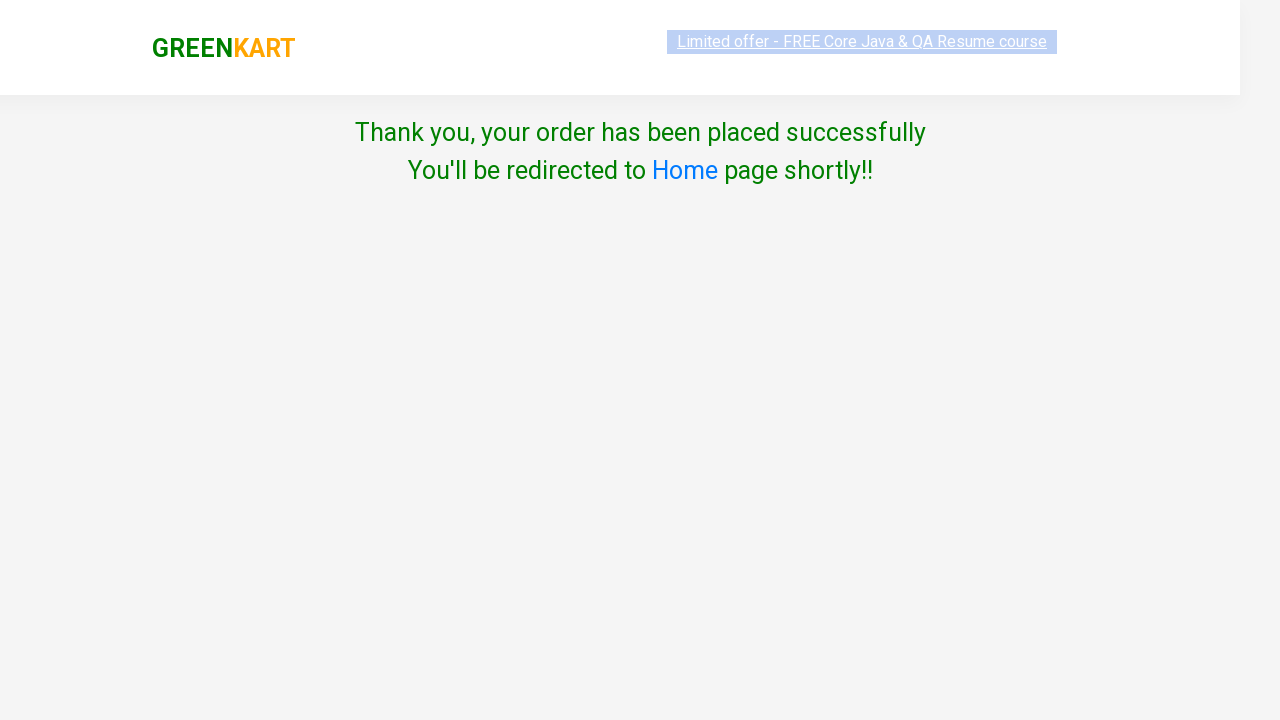